Tests that text fields have correct enabled/disabled states by checking their interactivity

Starting URL: http://antoniotrindade.com.br/treinoautomacao/elementsweb.html

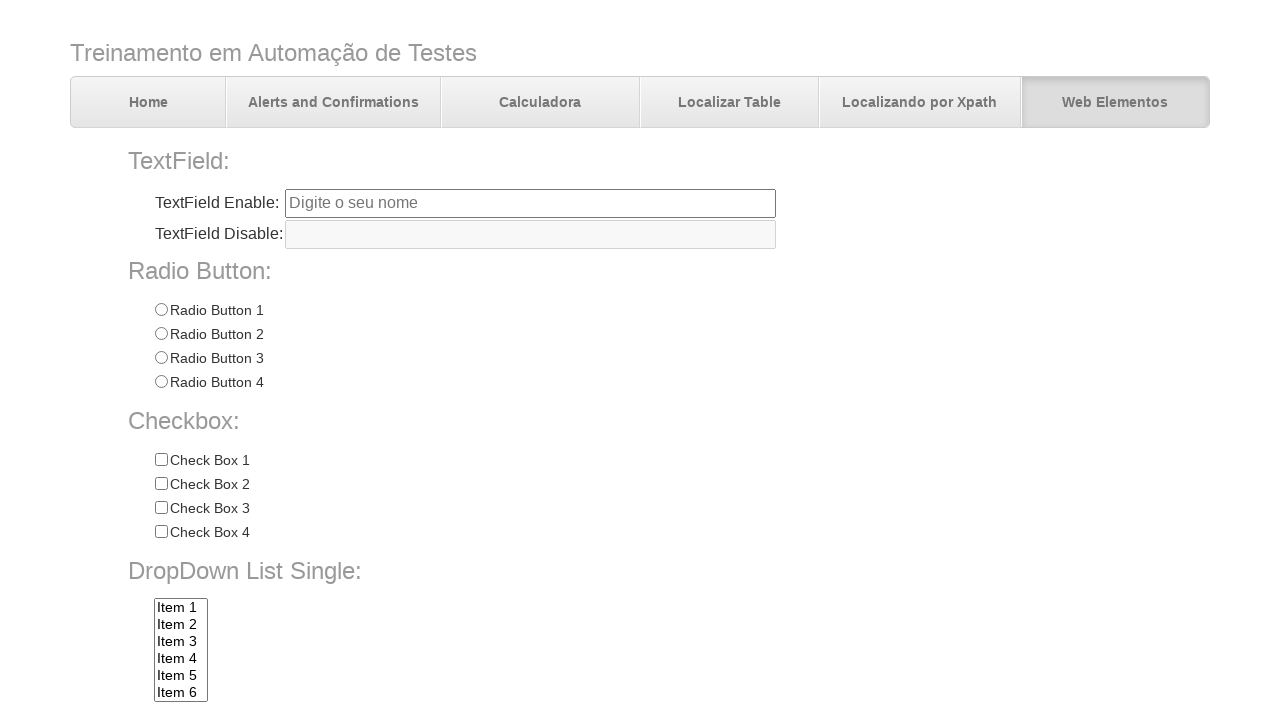

Waited for txtbox1 text field to be present
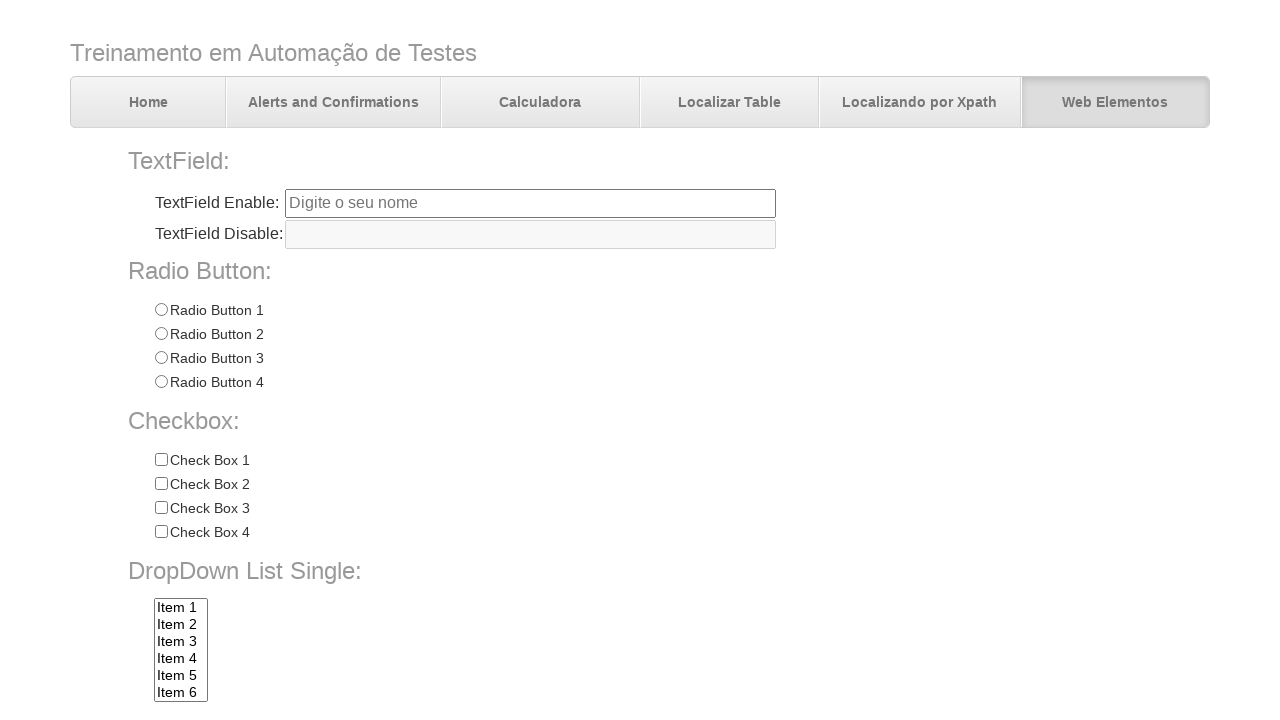

Waited for txtbox2 text field to be present
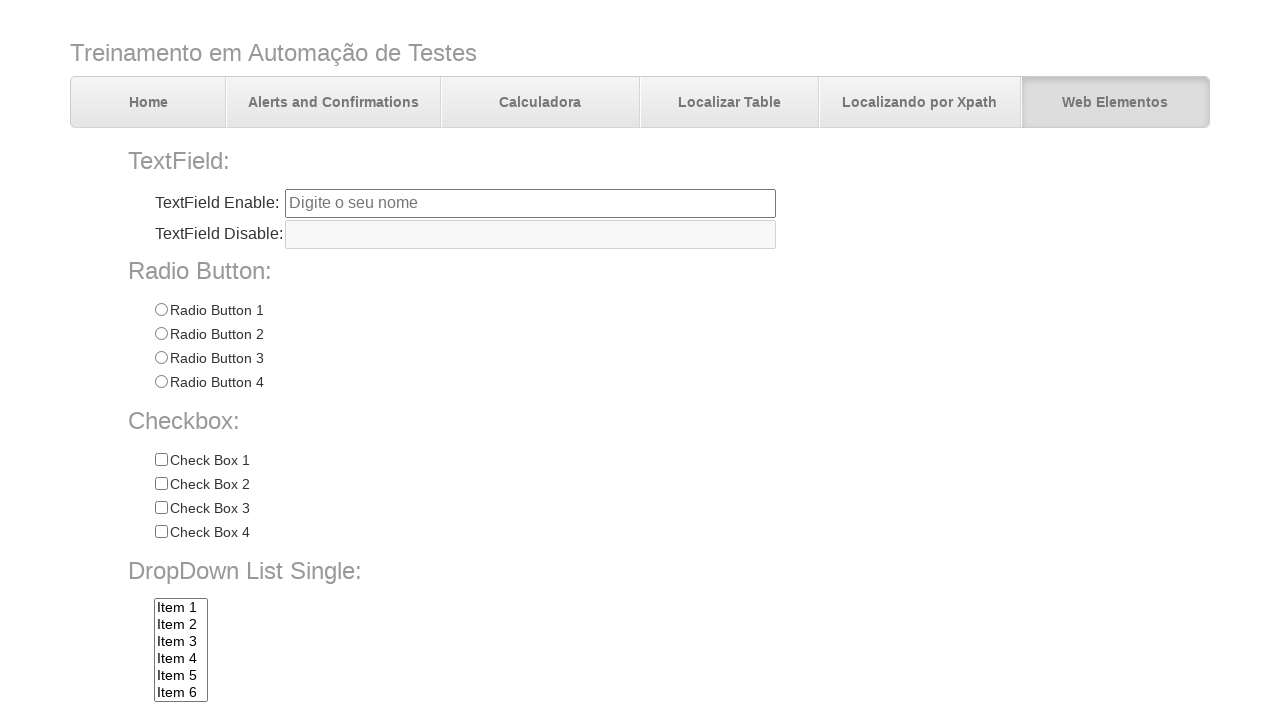

Filled txtbox1 with 'test enabled' to verify it is enabled on input[name='txtbox1']
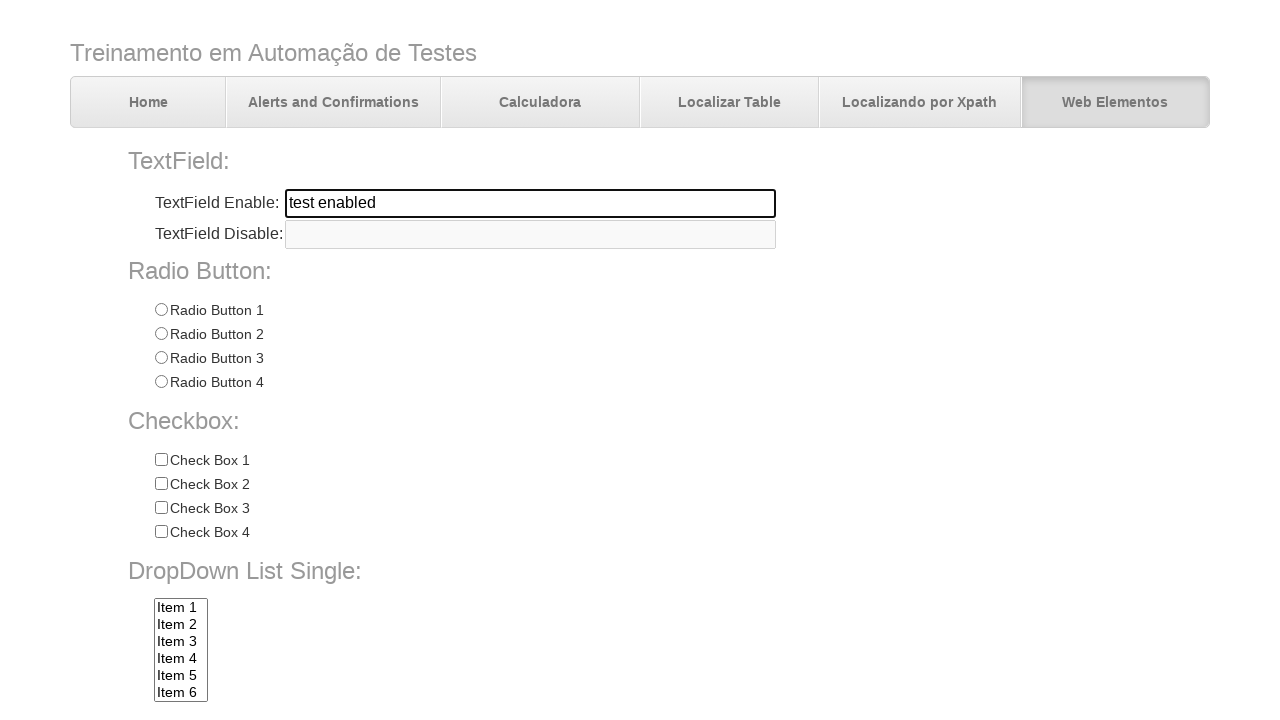

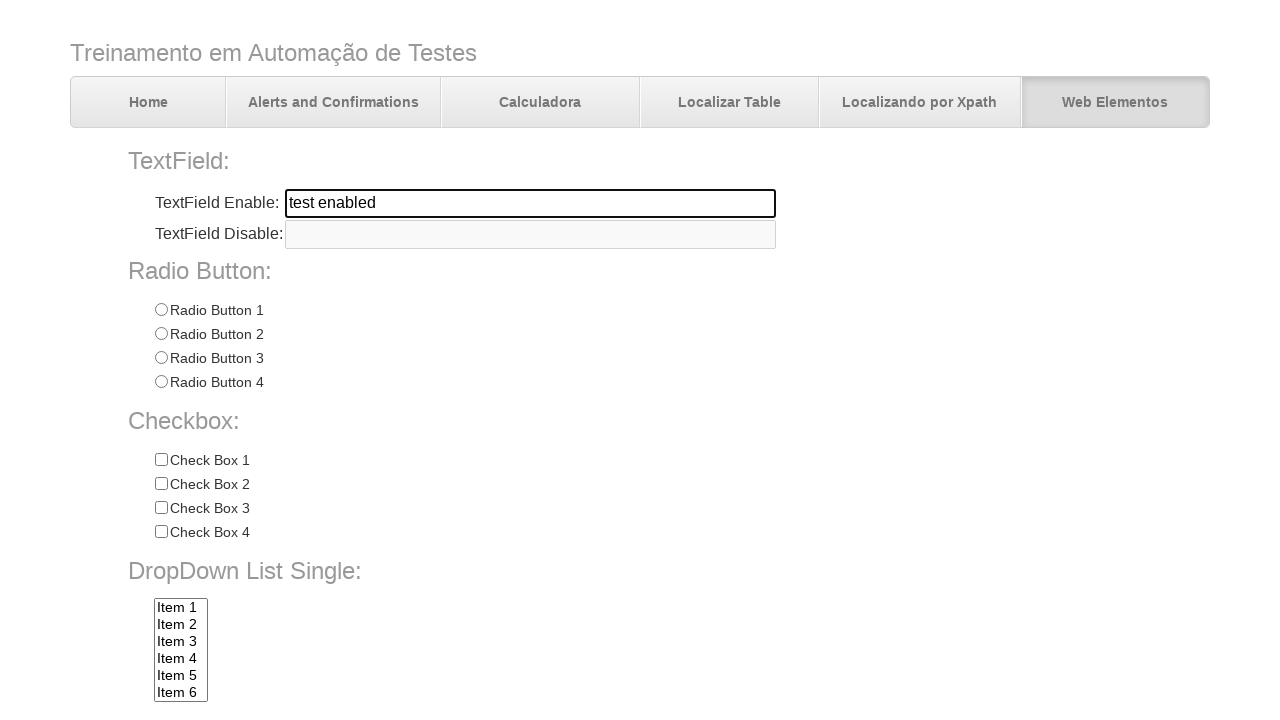